Tests grocery store search functionality by typing a search query, verifying product count, and adding items to cart including a specific item (Cashews) found through iteration.

Starting URL: https://rahulshettyacademy.com/seleniumPractise/#/

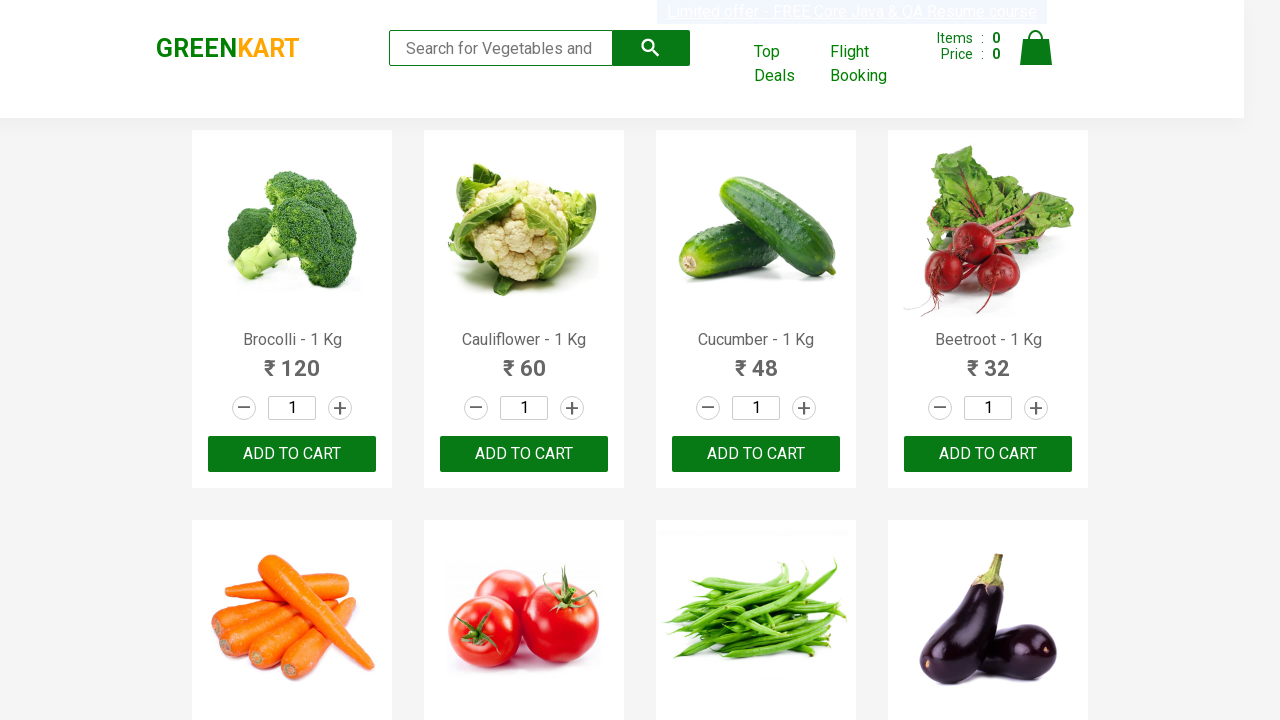

Filled search box with 'ca' on .search-keyword
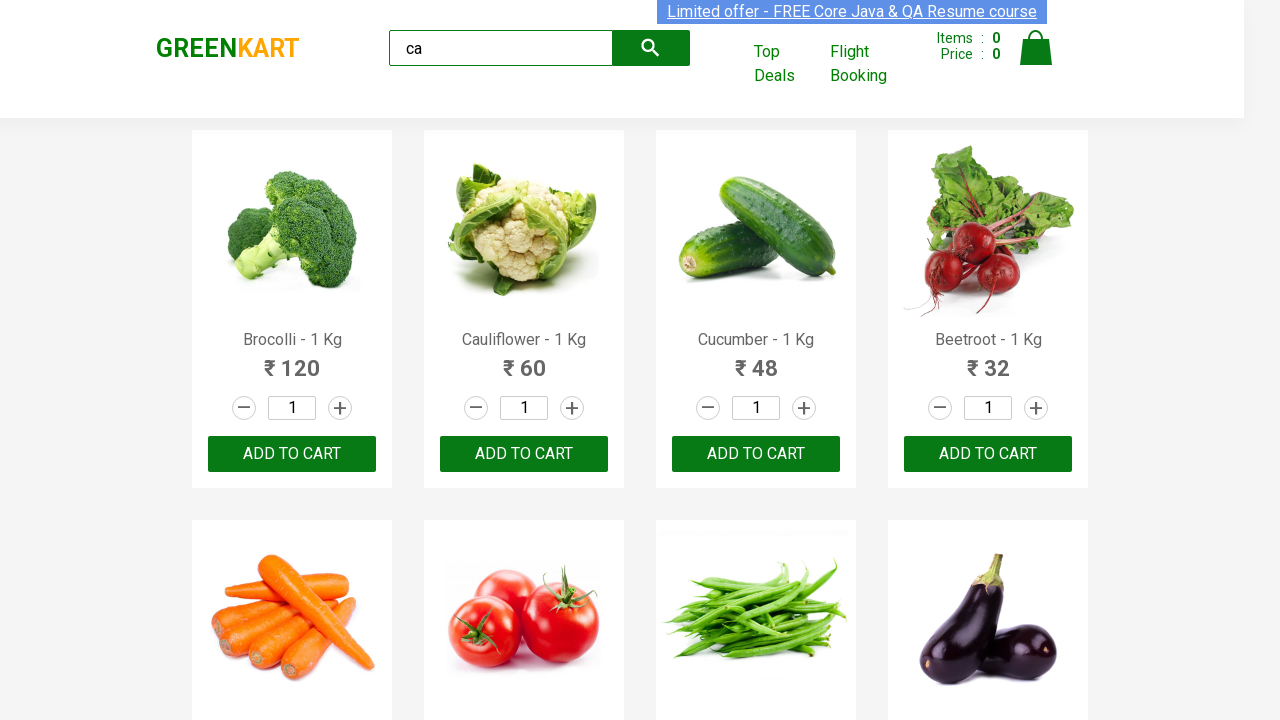

Waited 2000ms for search results to load
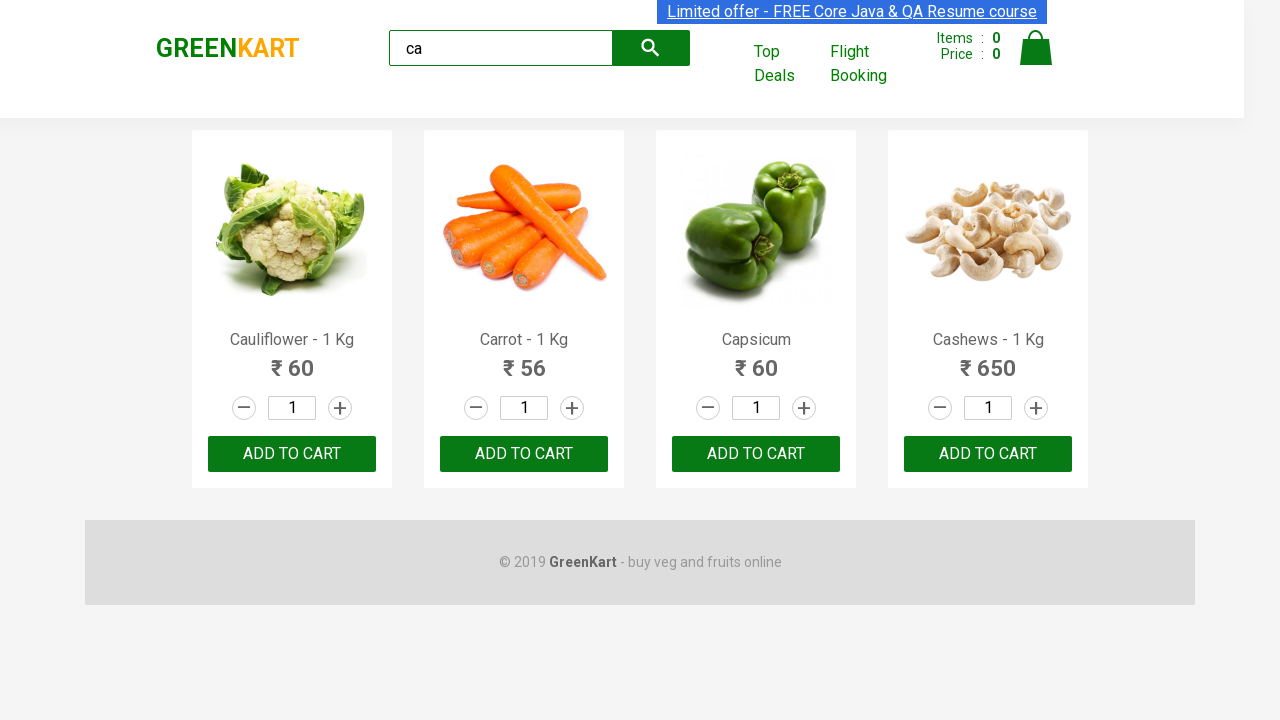

Verified product elements are displayed
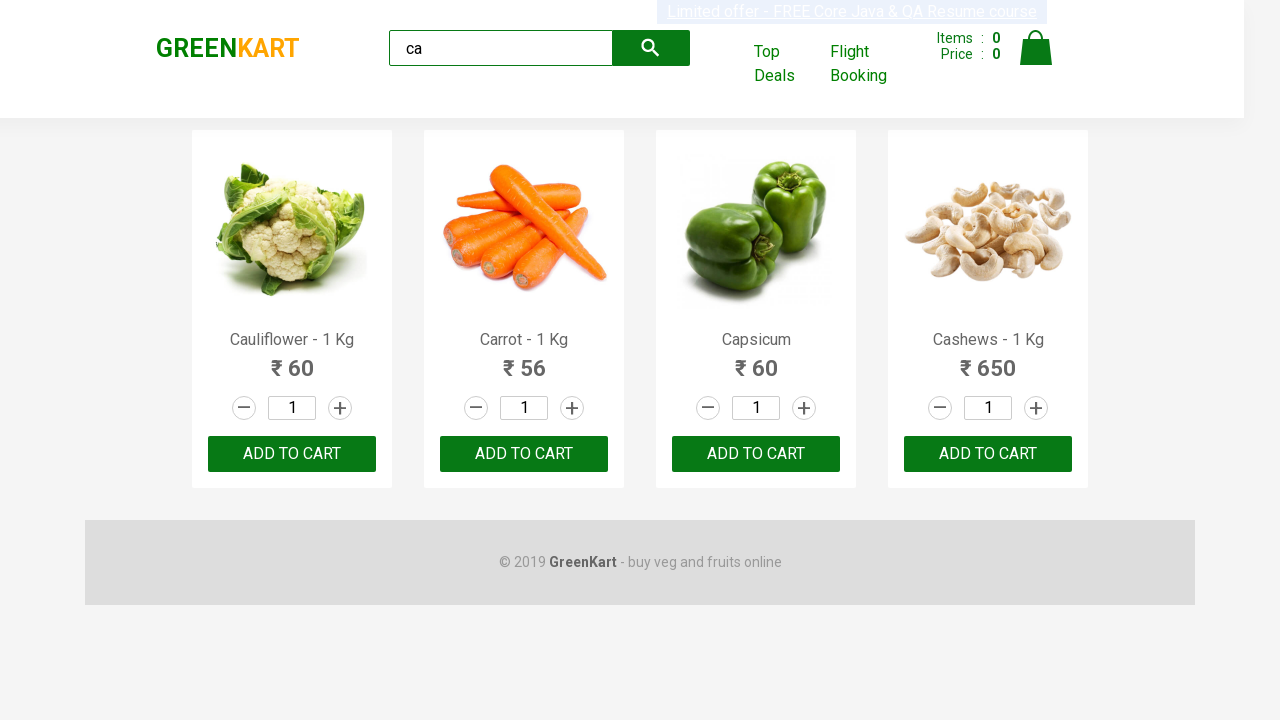

Clicked ADD TO CART button on 3rd product at (756, 454) on .products .product >> nth=2 >> text=ADD TO CART
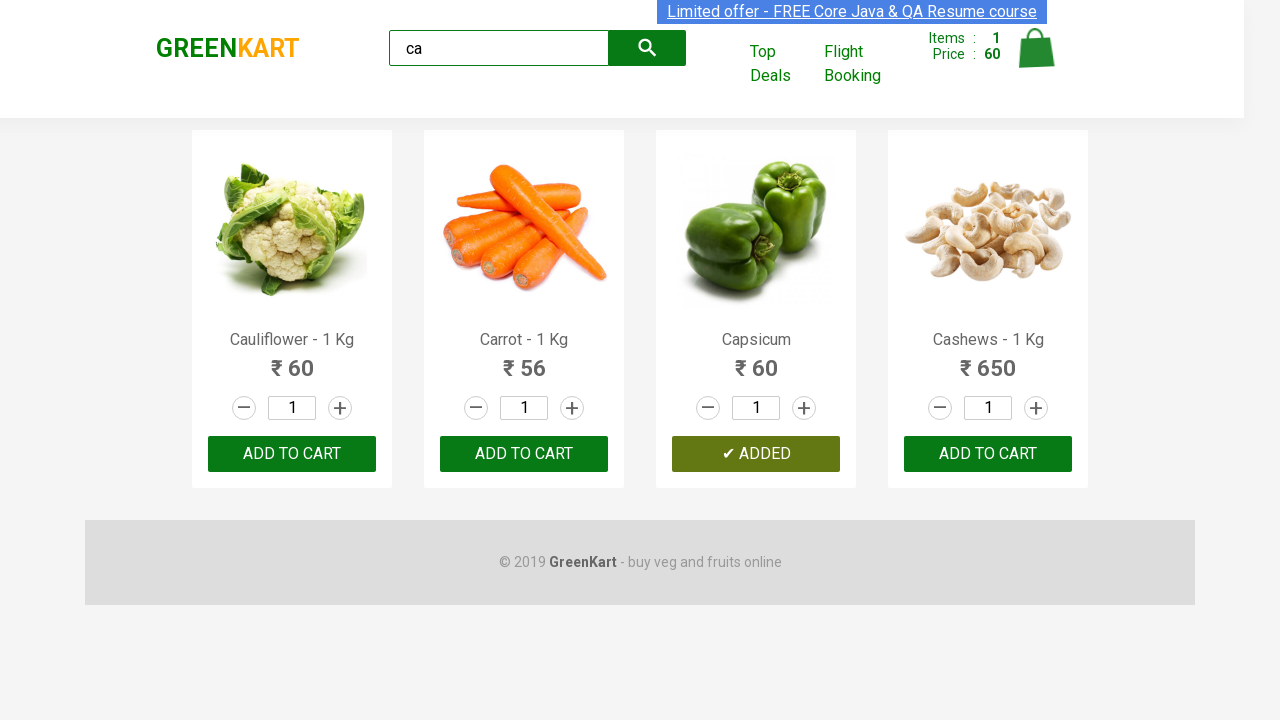

Retrieved all product elements from the page
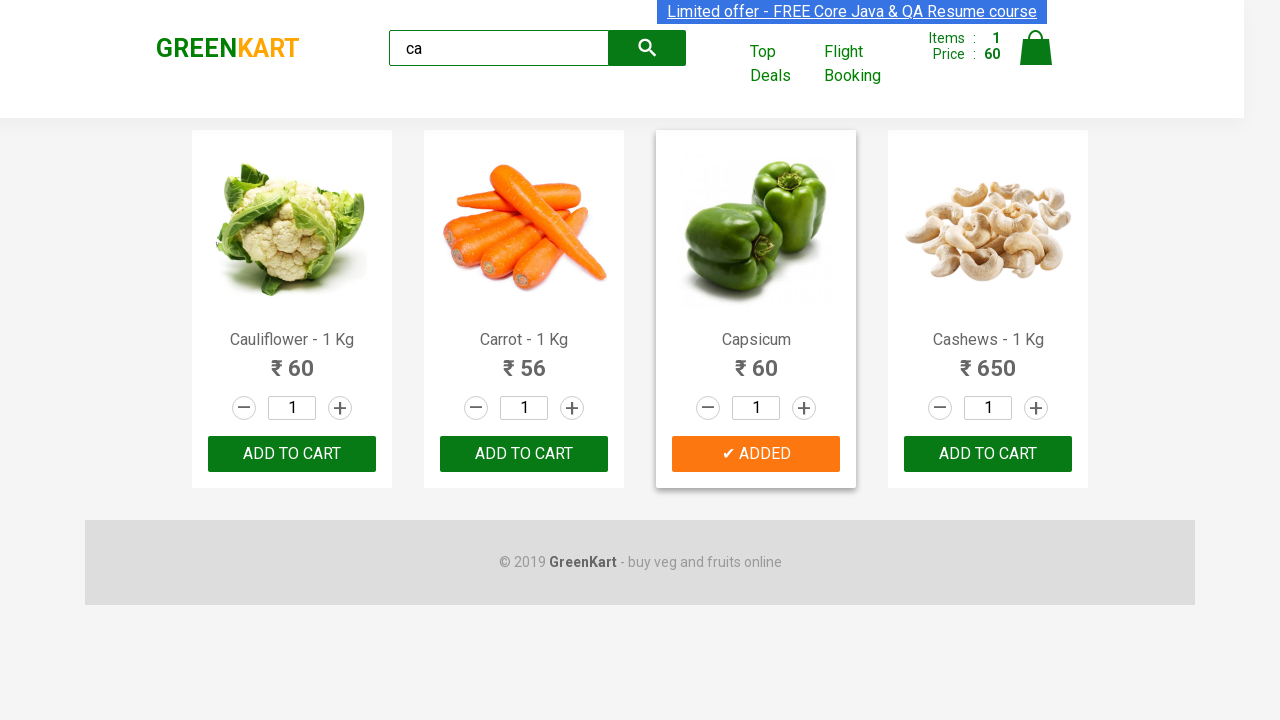

Retrieved product name: Cauliflower - 1 Kg
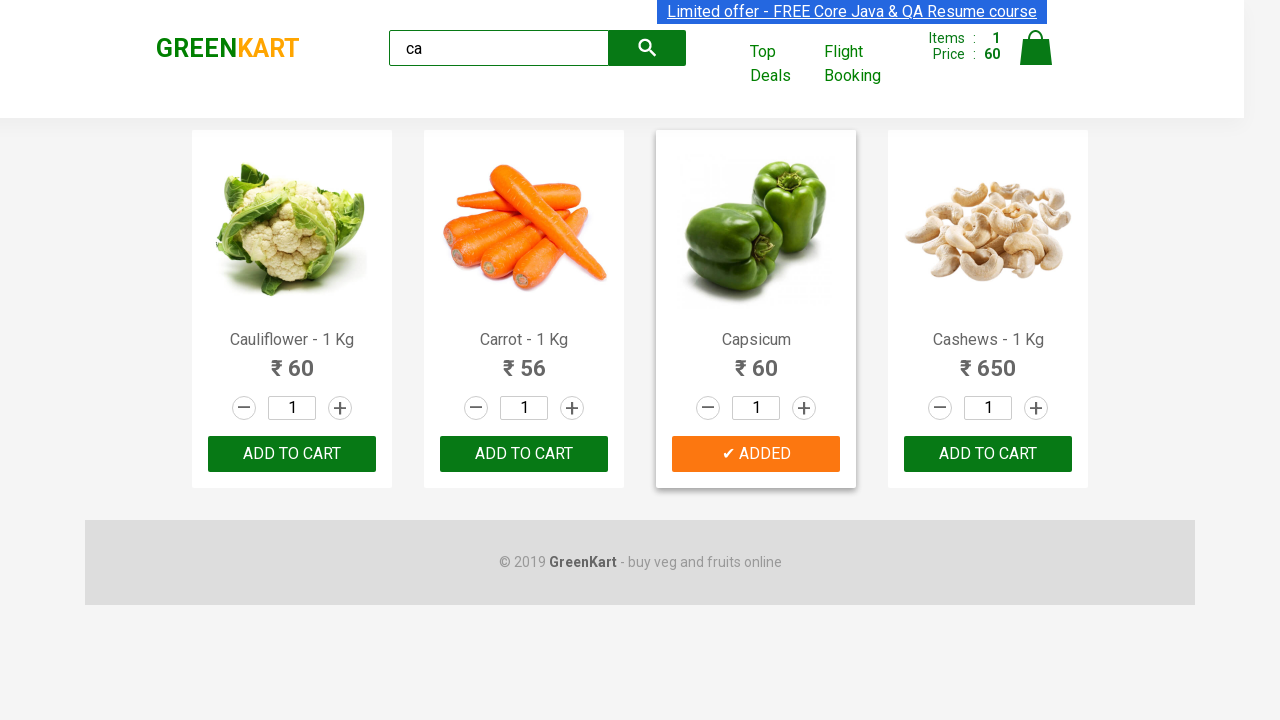

Retrieved product name: Carrot - 1 Kg
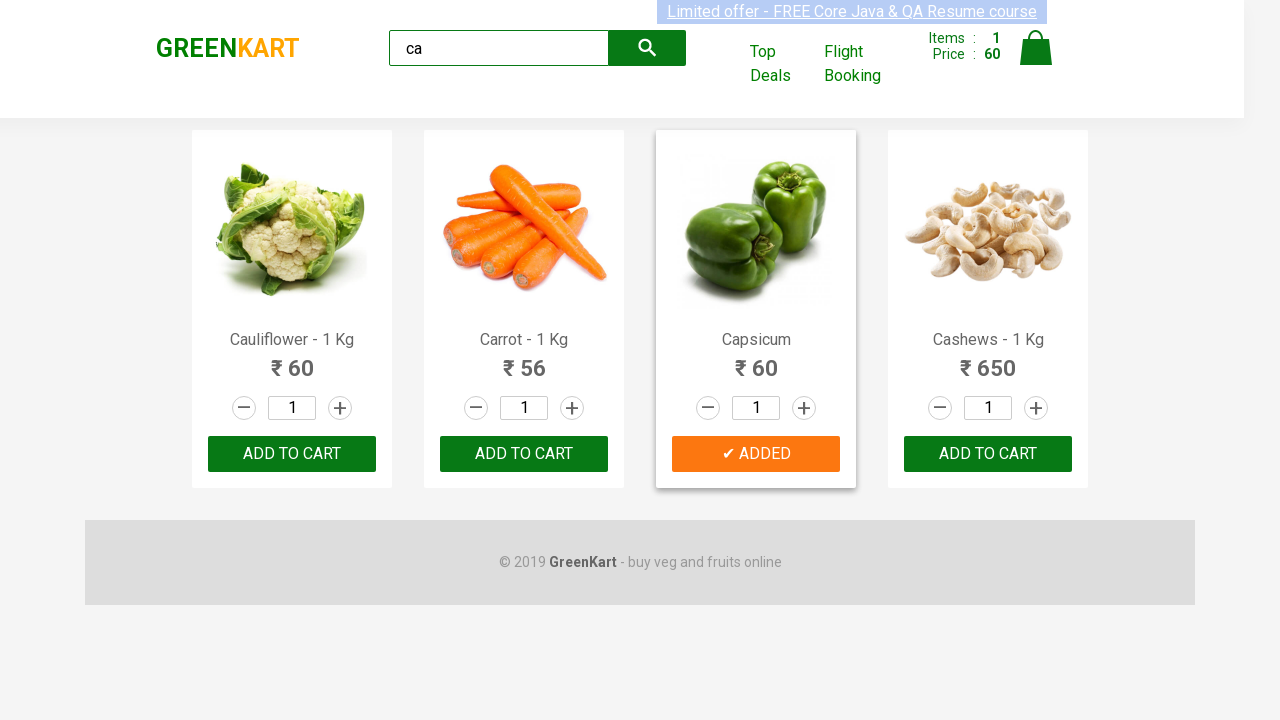

Retrieved product name: Capsicum
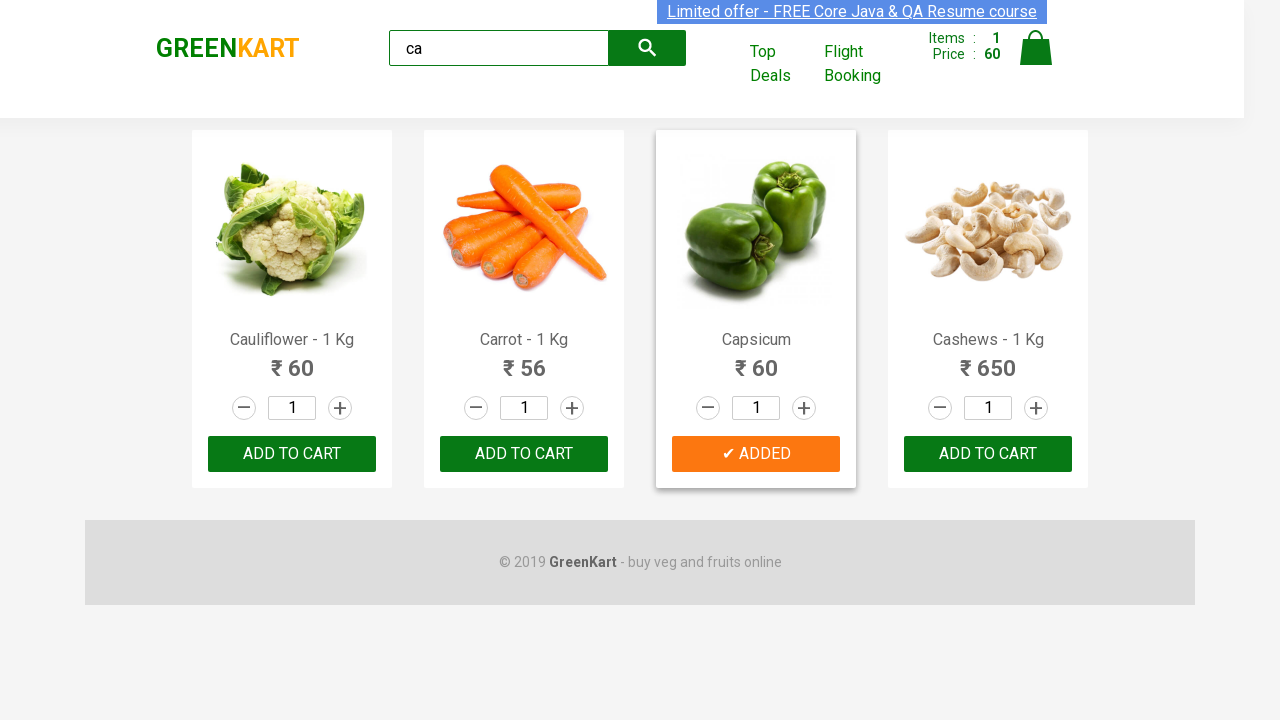

Retrieved product name: Cashews - 1 Kg
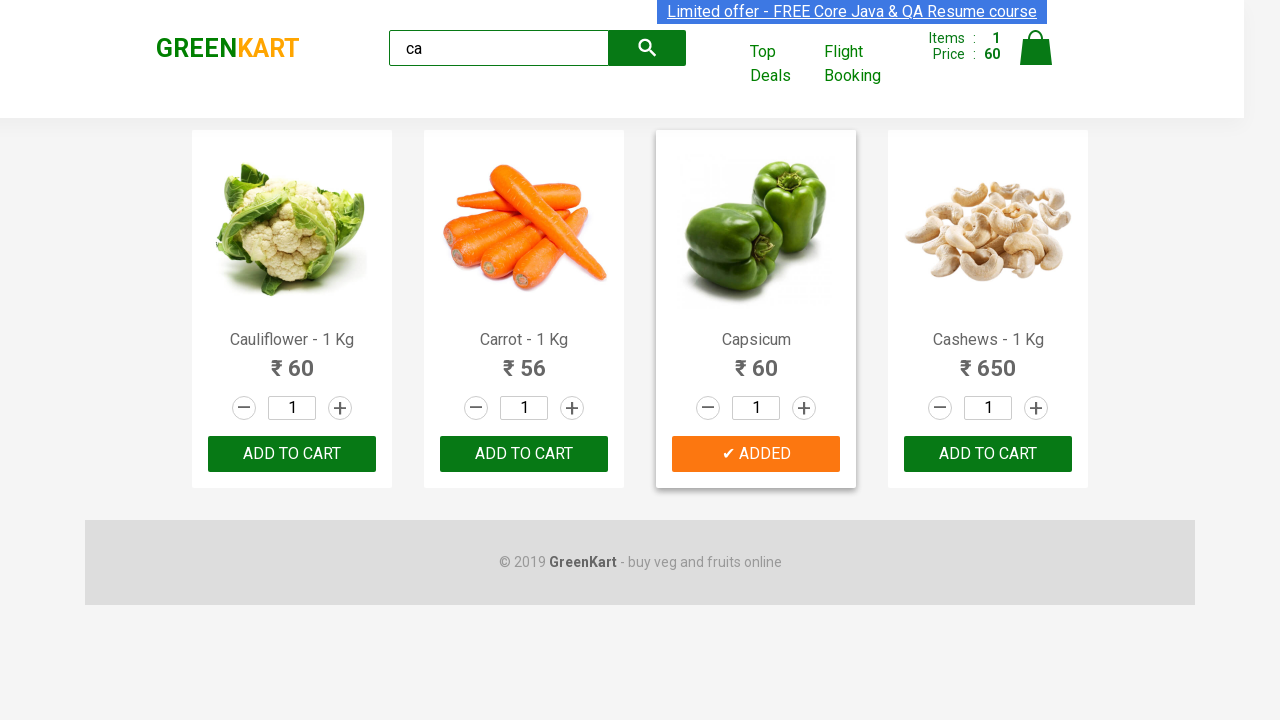

Found Cashews product and clicked ADD TO CART button at (988, 454) on .products .product >> nth=3 >> button
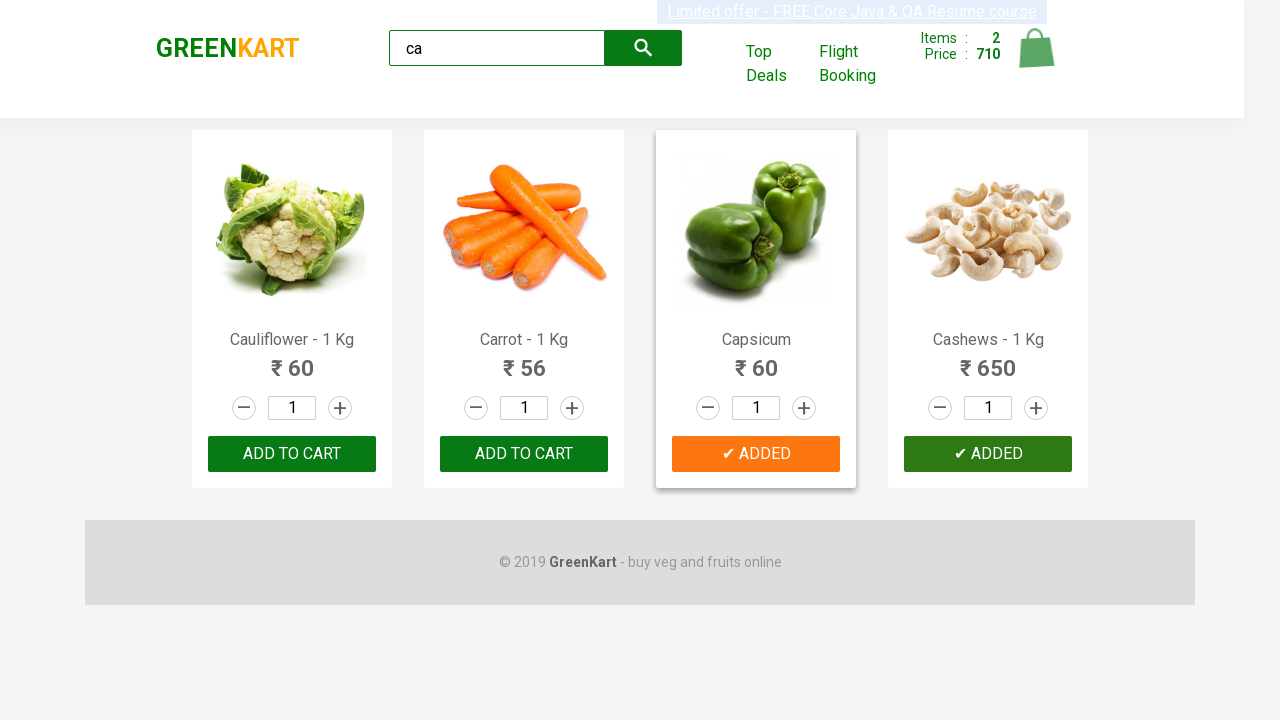

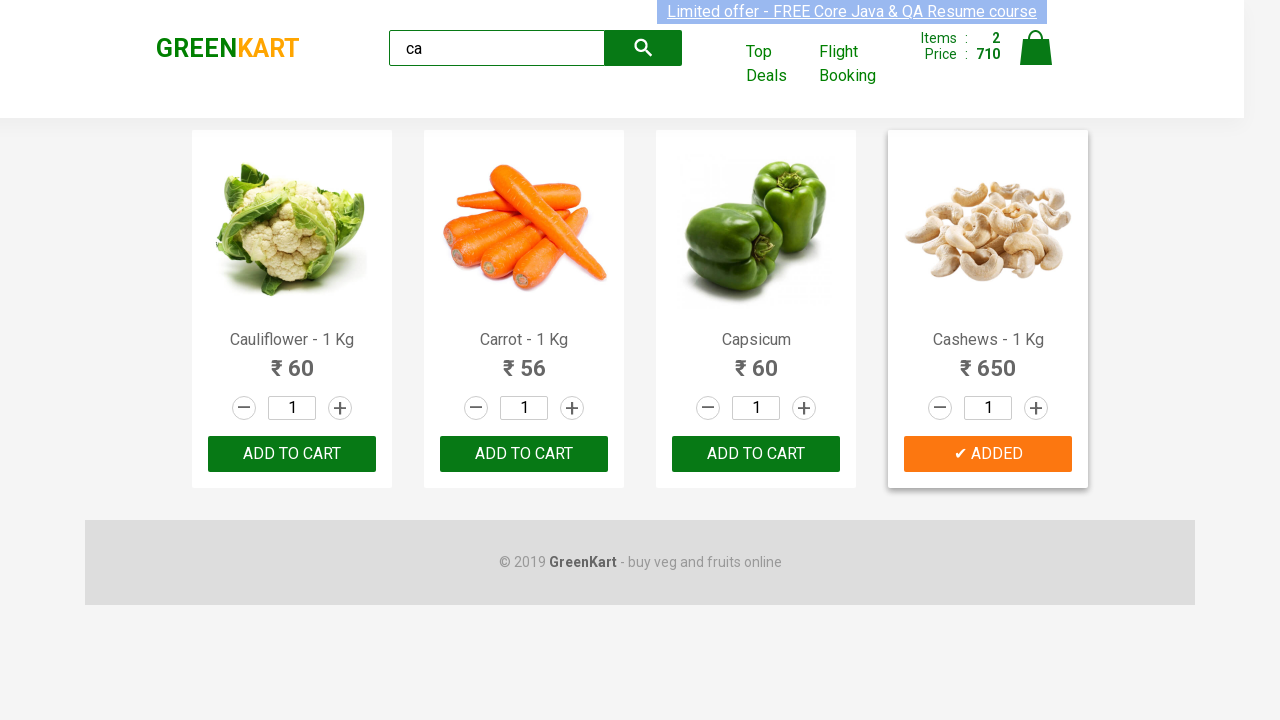